Tests a registration form by filling all required input fields with a value, submitting the form, and verifying that a success message is displayed.

Starting URL: http://suninjuly.github.io/registration1.html

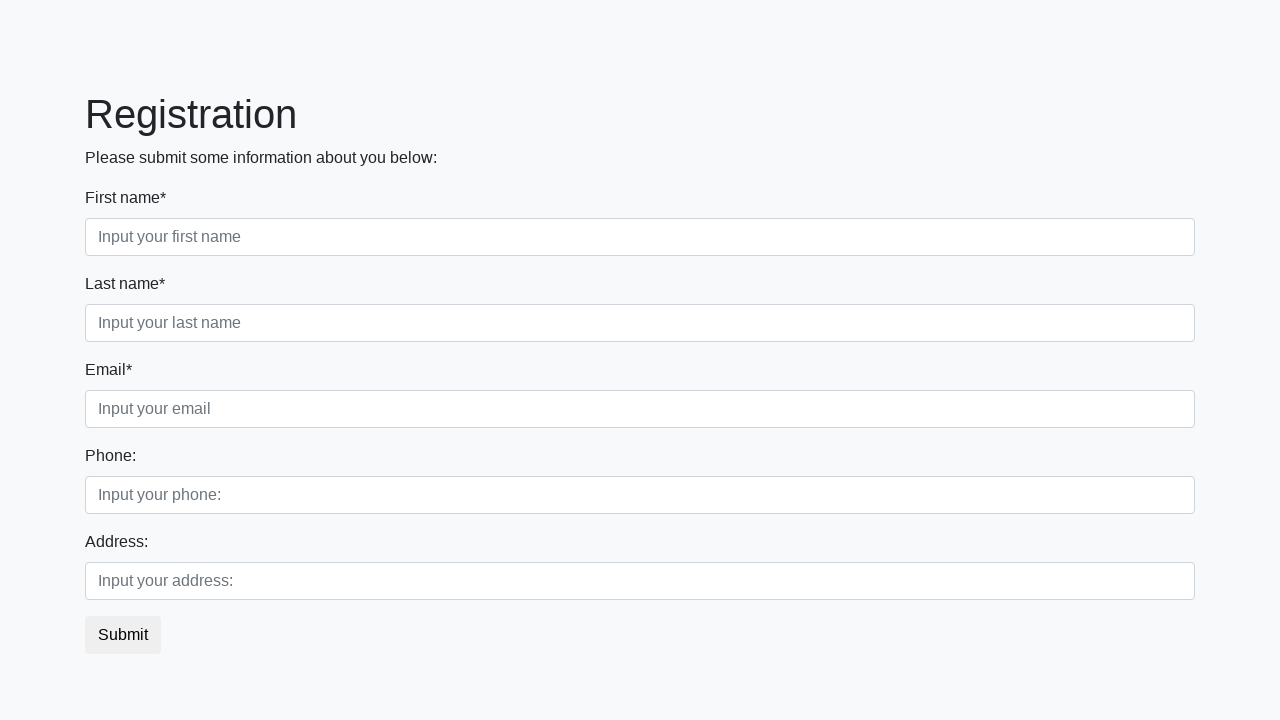

Located all required input fields
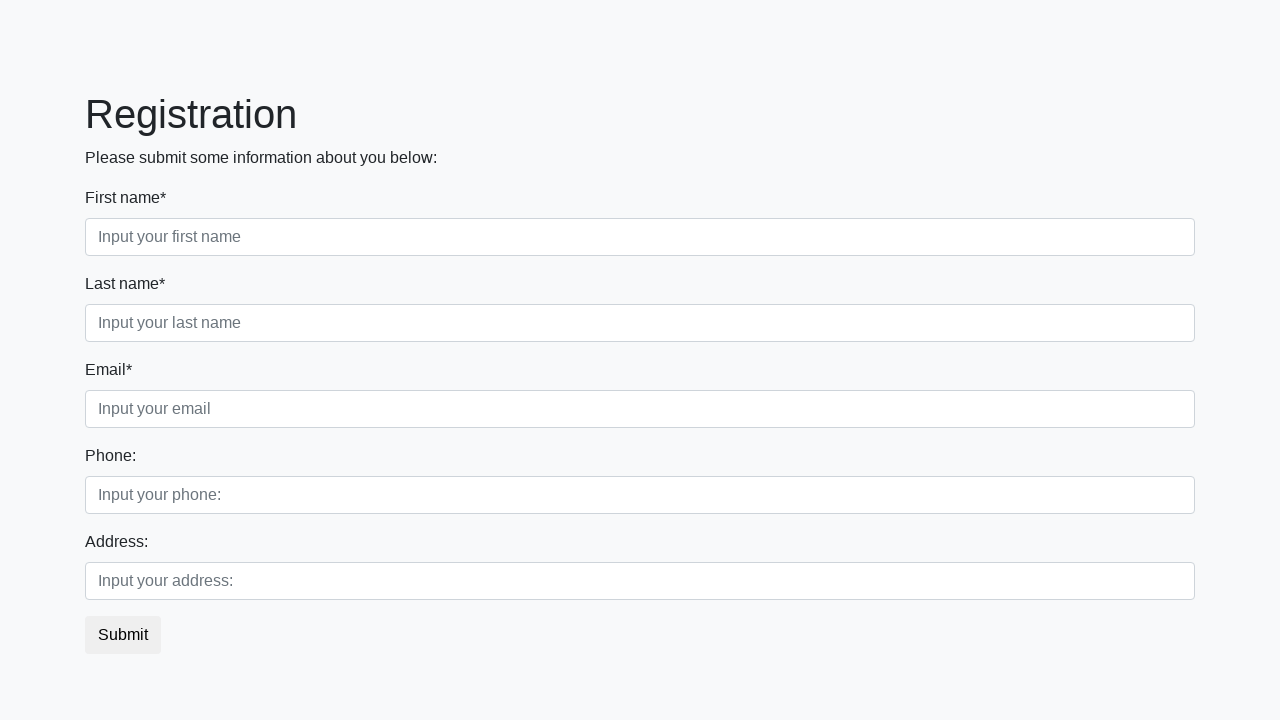

Filled required input field 1 with 'TestValue' on input:required >> nth=0
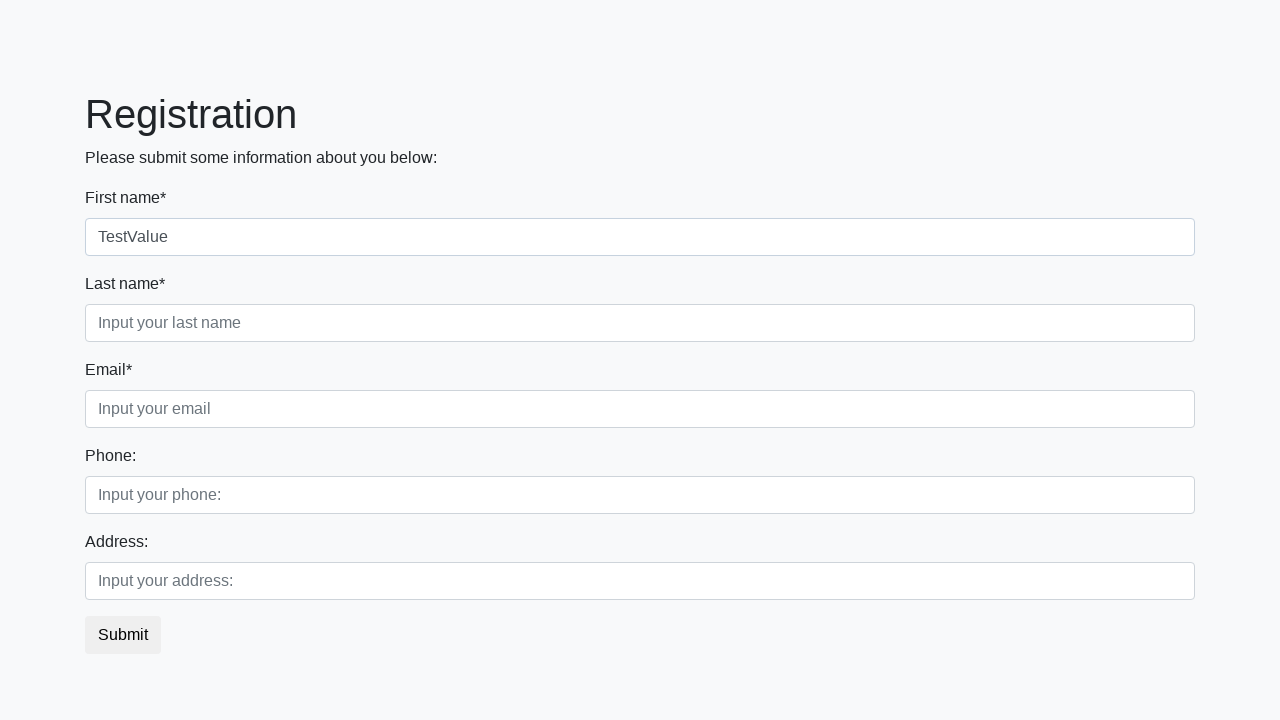

Filled required input field 2 with 'TestValue' on input:required >> nth=1
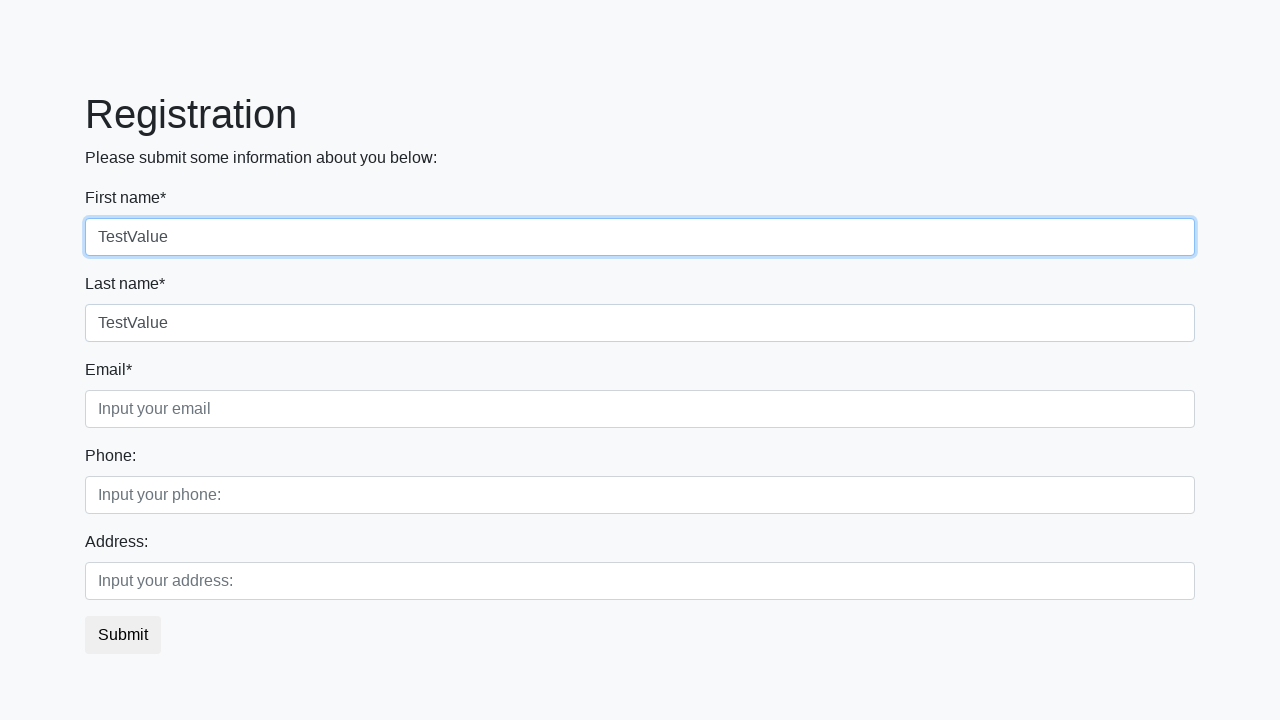

Filled required input field 3 with 'TestValue' on input:required >> nth=2
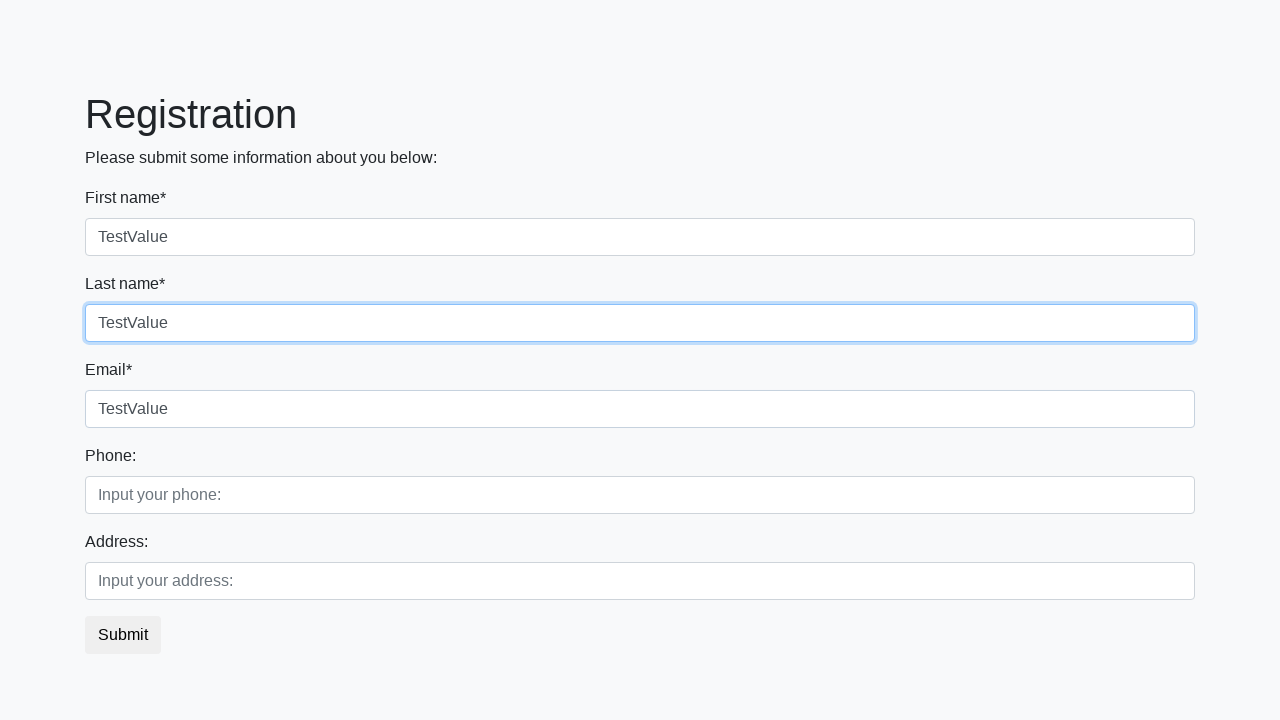

Clicked submit button at (123, 635) on button.btn
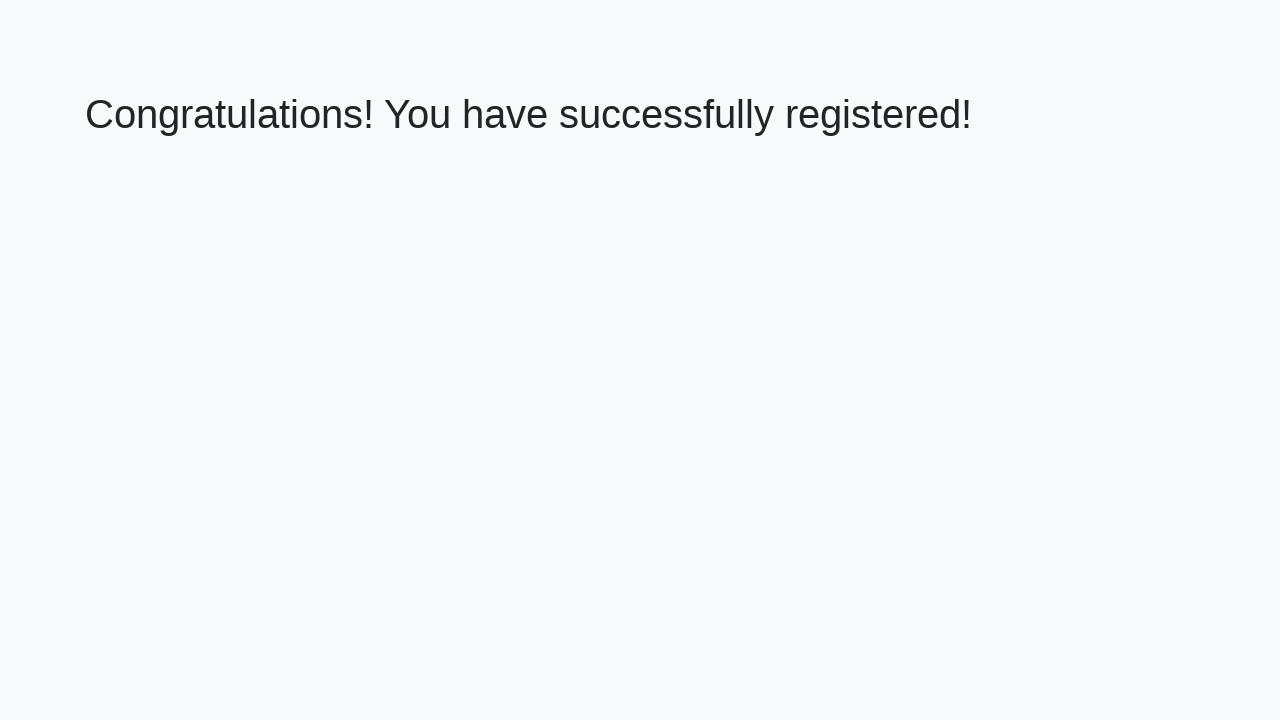

Success message heading loaded
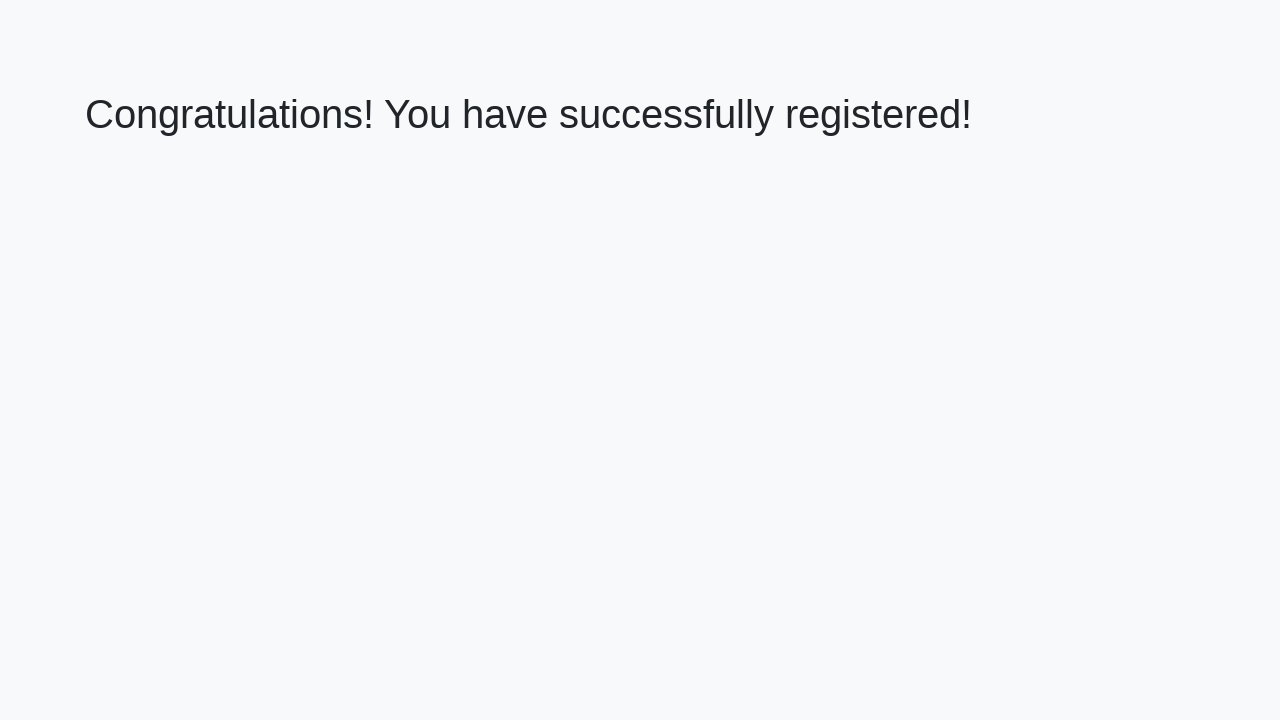

Retrieved success message text
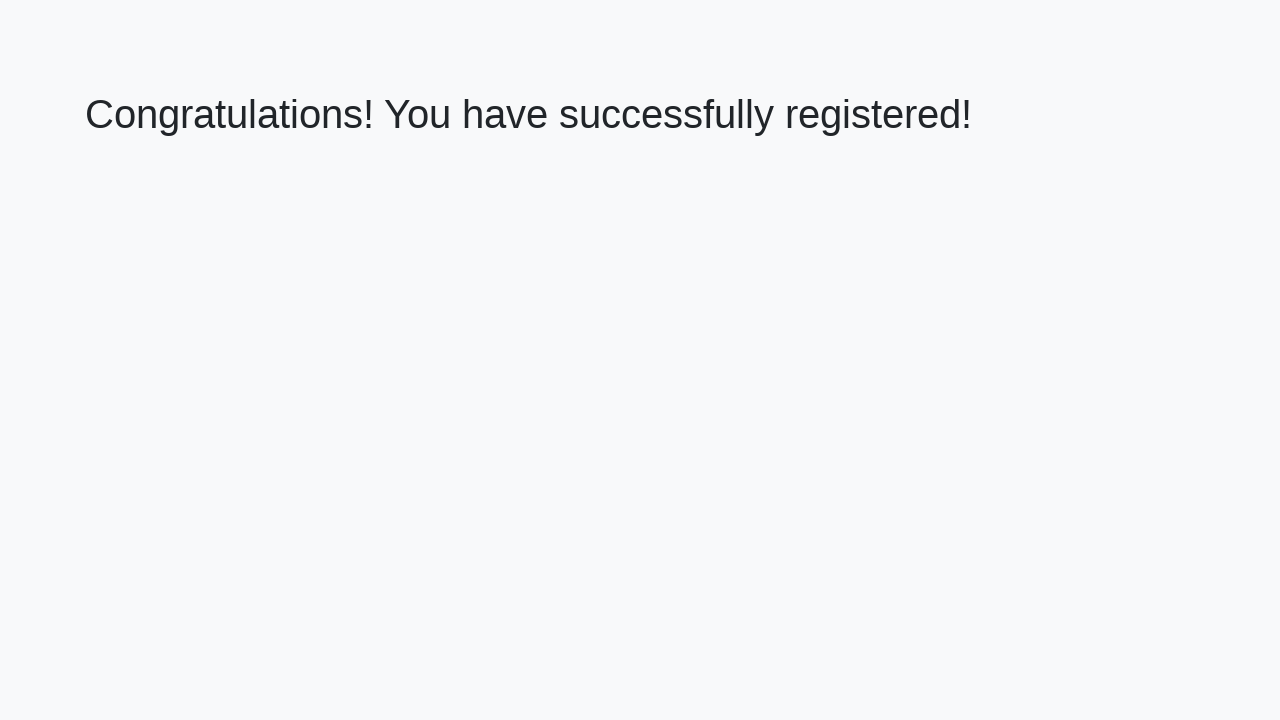

Verified success message: 'Congratulations! You have successfully registered!'
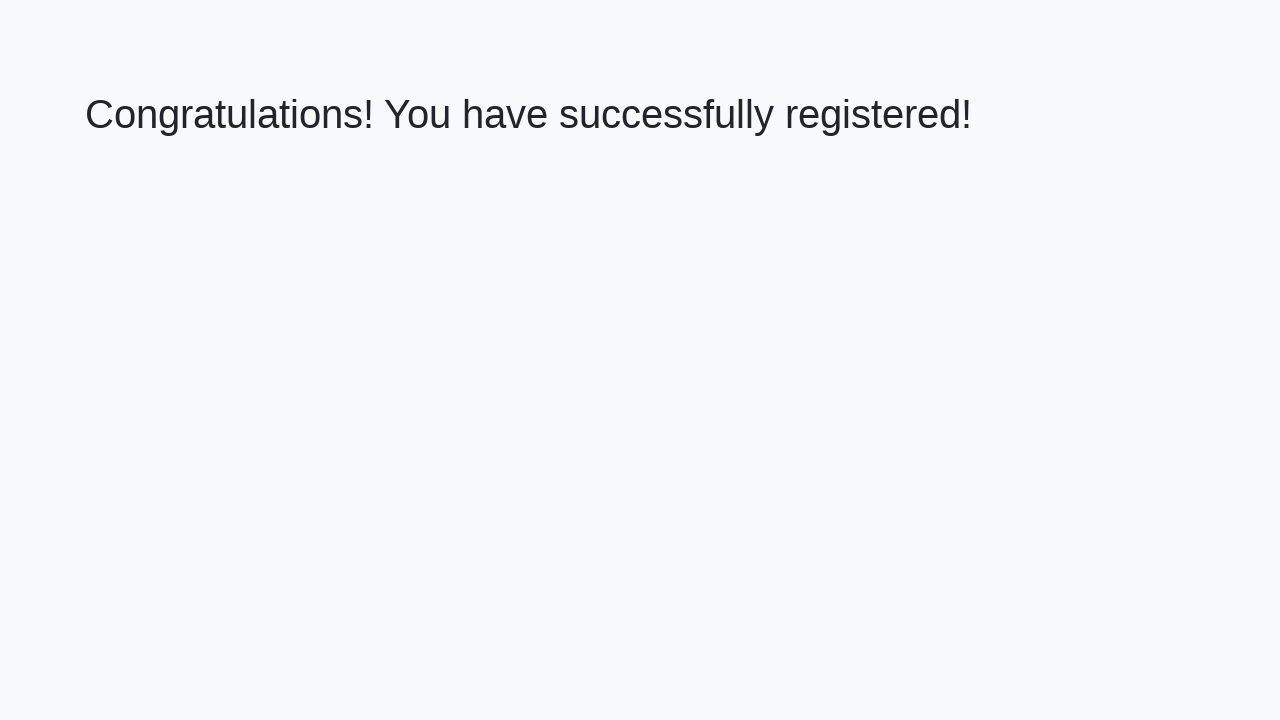

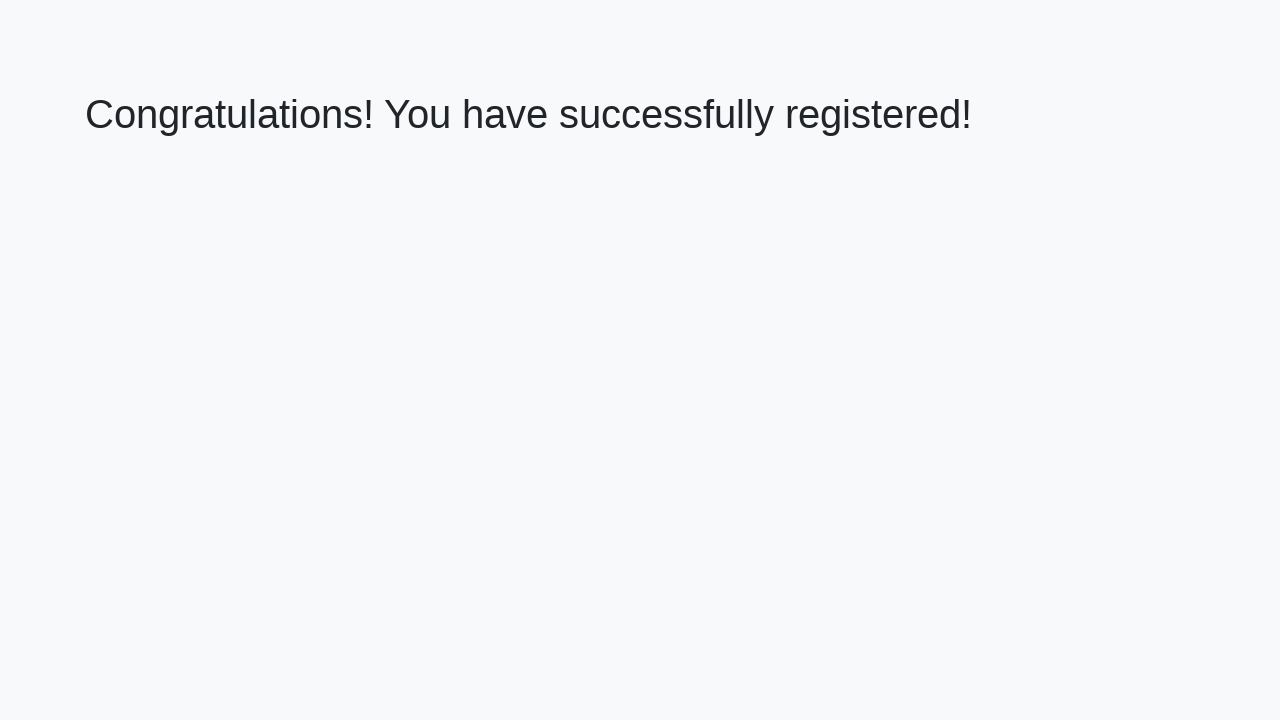